Tests a mobile number submission form by filling in a phone number field and clicking the submit button, then verifying the result message appears.

Starting URL: https://update.areen.net/

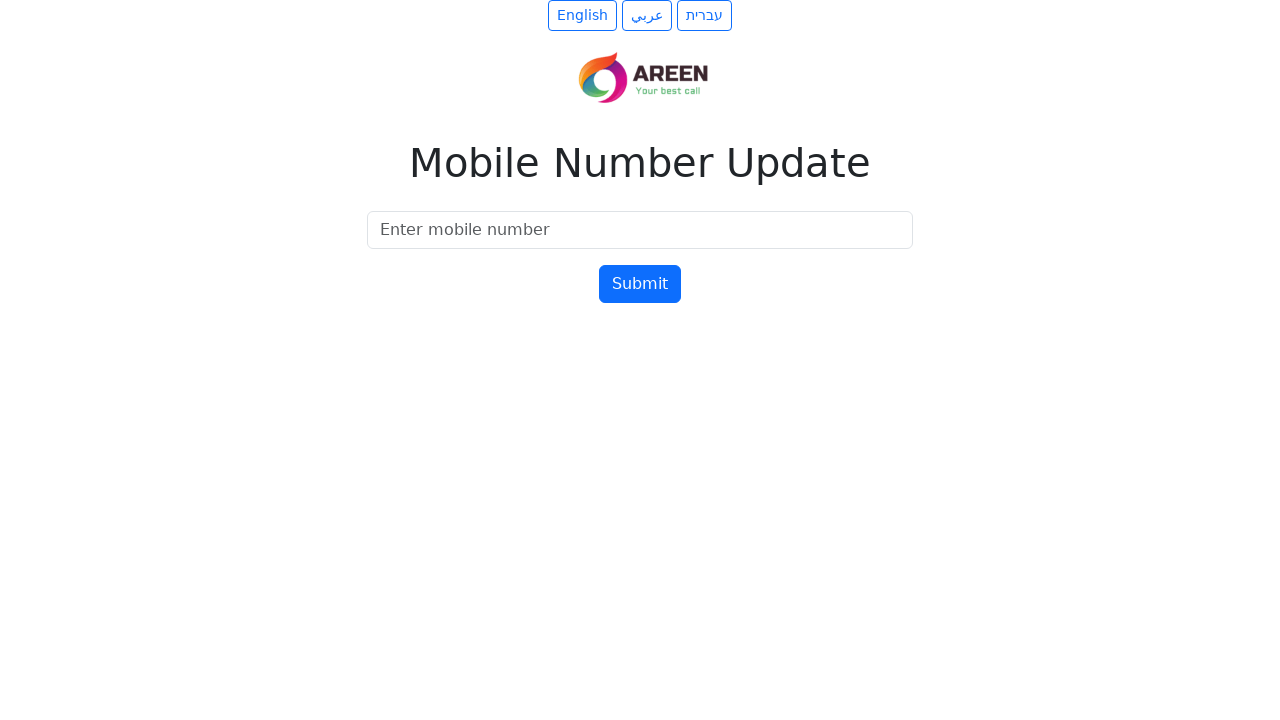

Page fully loaded (networkidle)
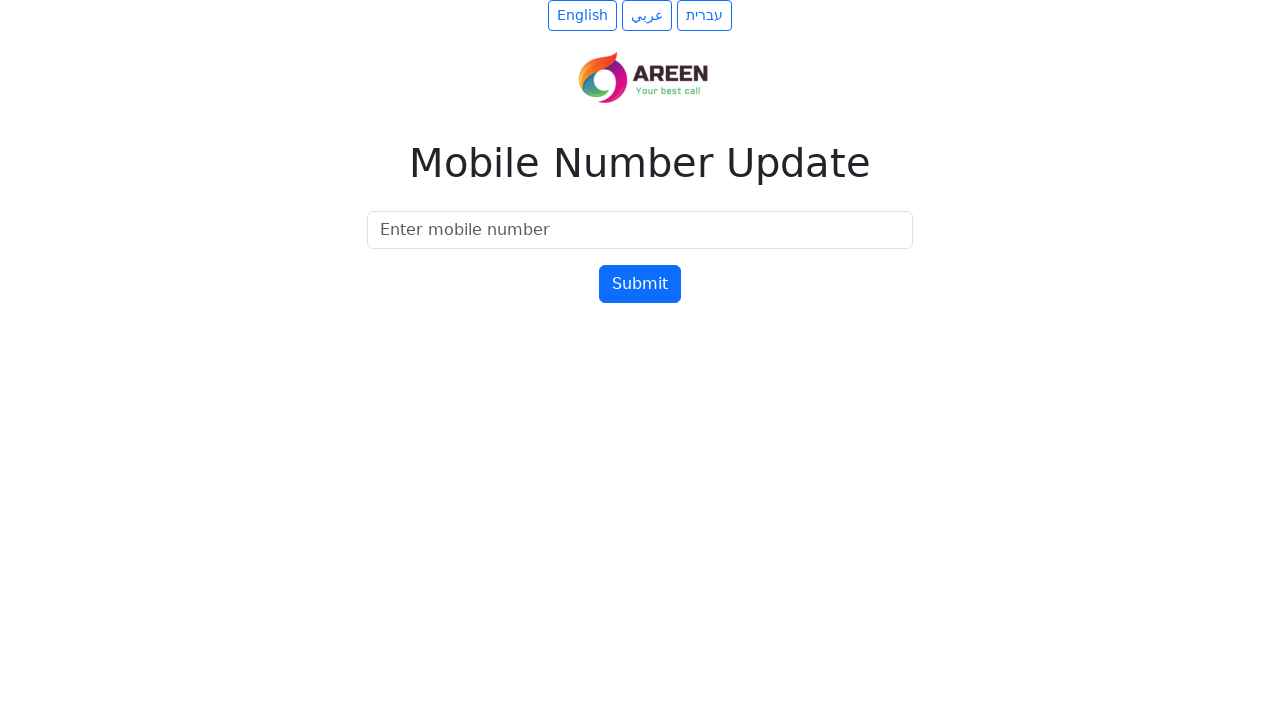

Mobile number input field appeared
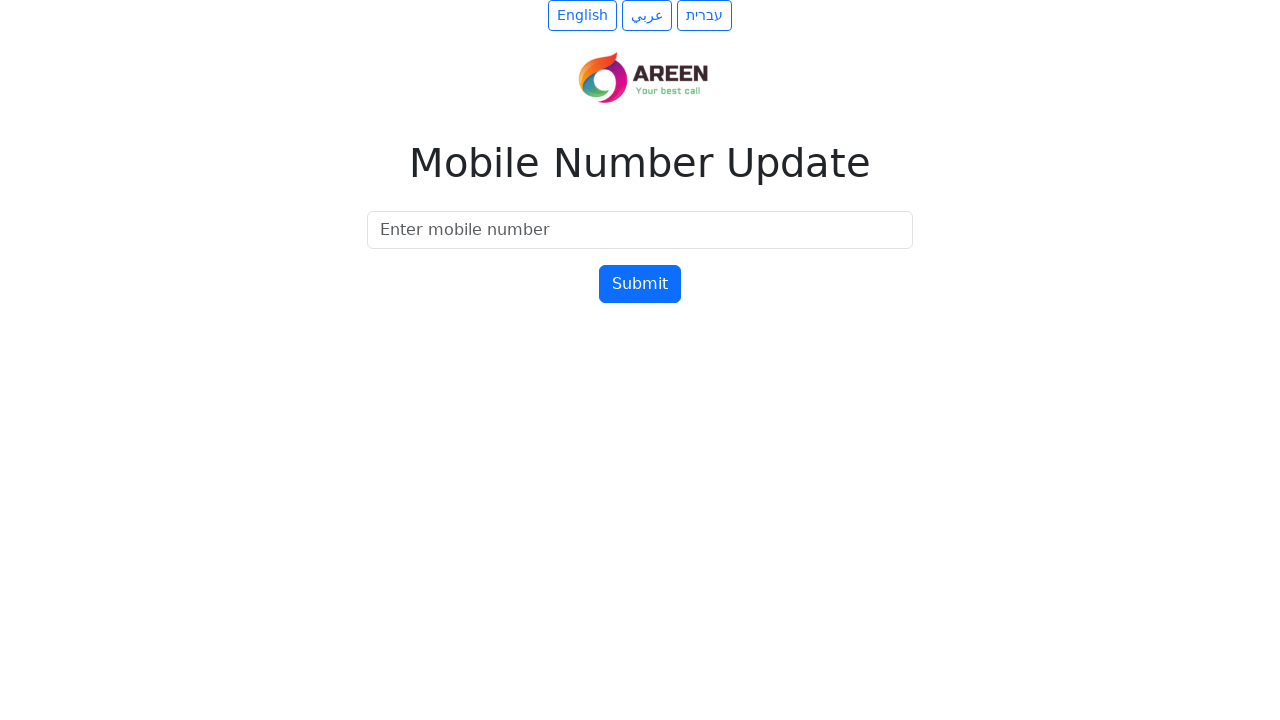

Filled mobile number field with '0501234567' on #mobileNumber
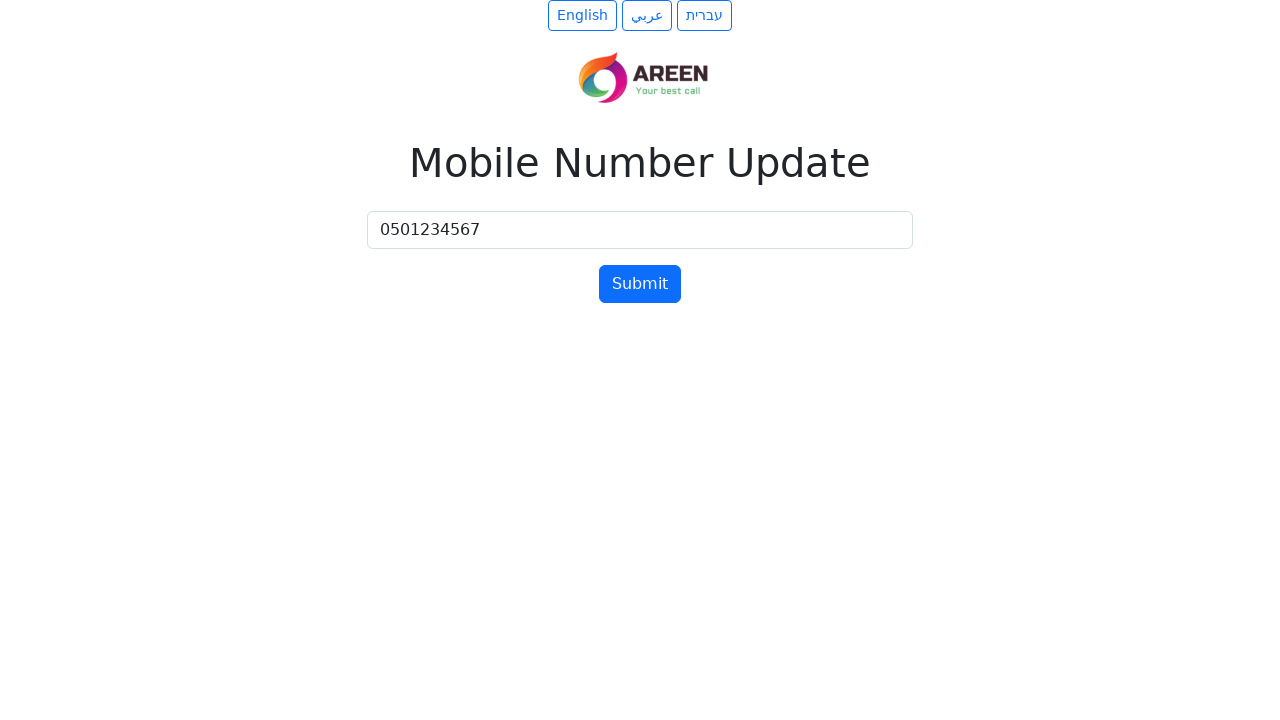

Submit button became visible
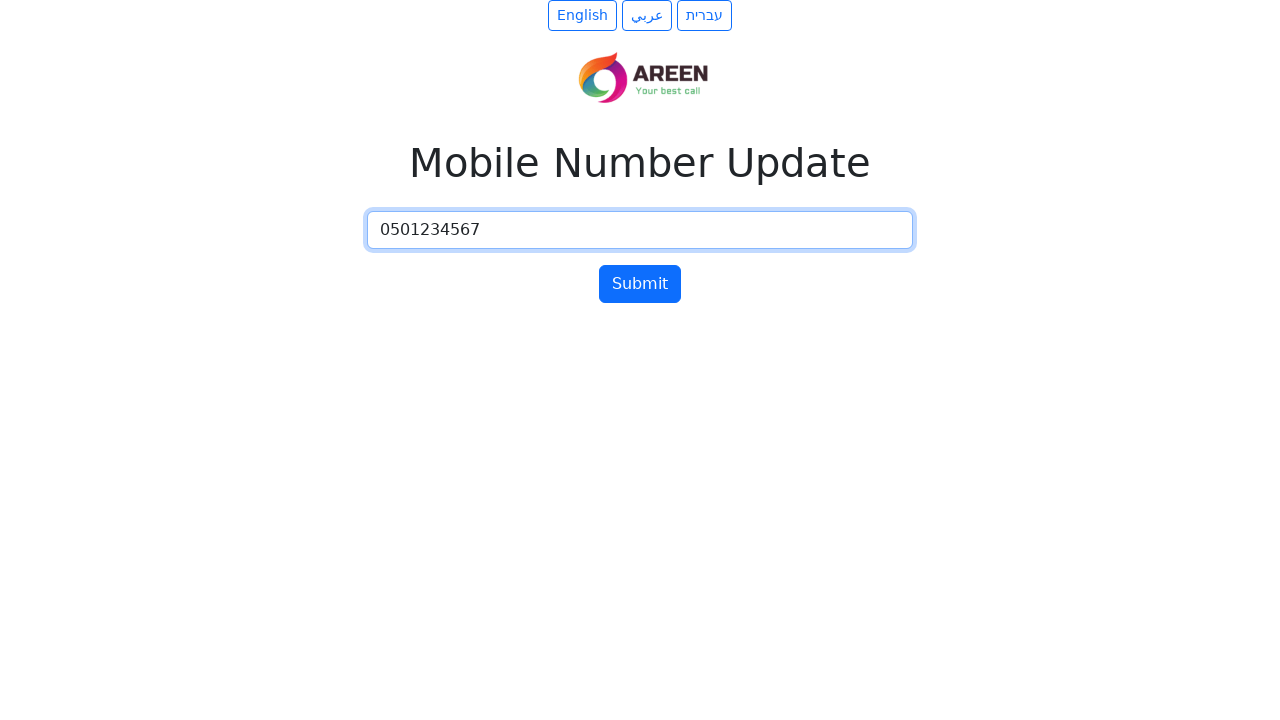

Clicked submit button at (640, 284) on #submitBtn
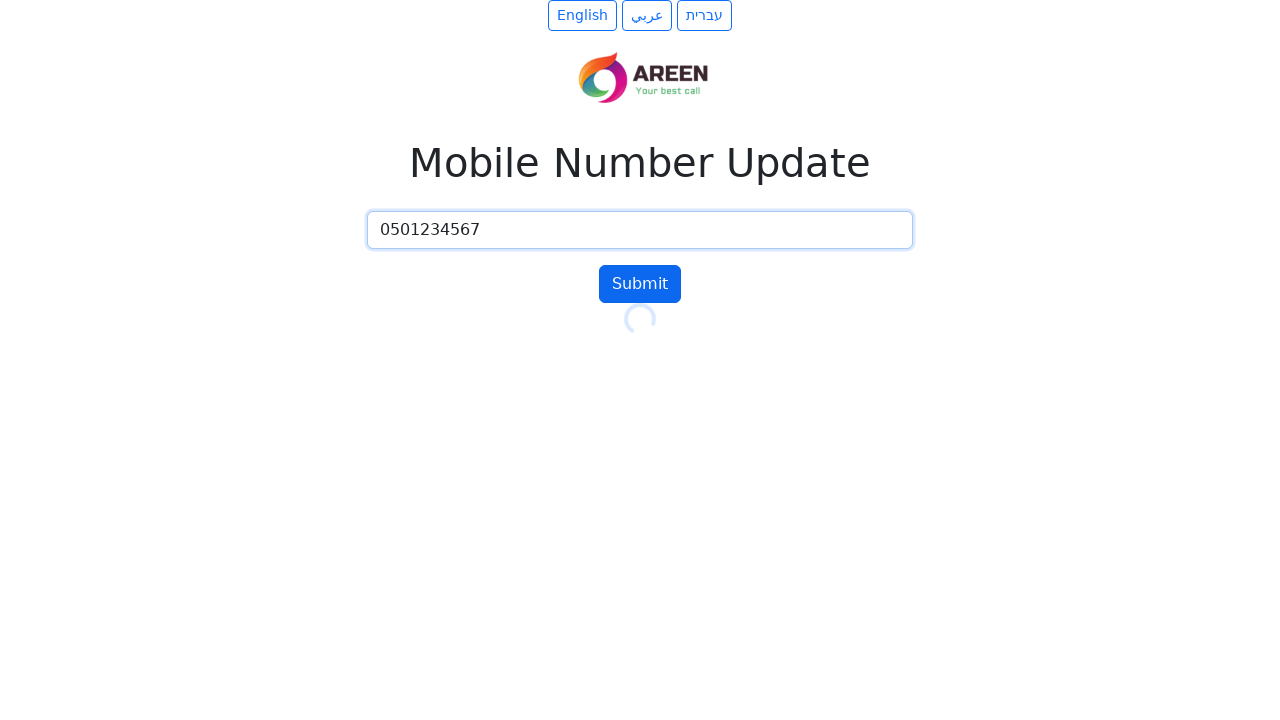

Result message appeared successfully
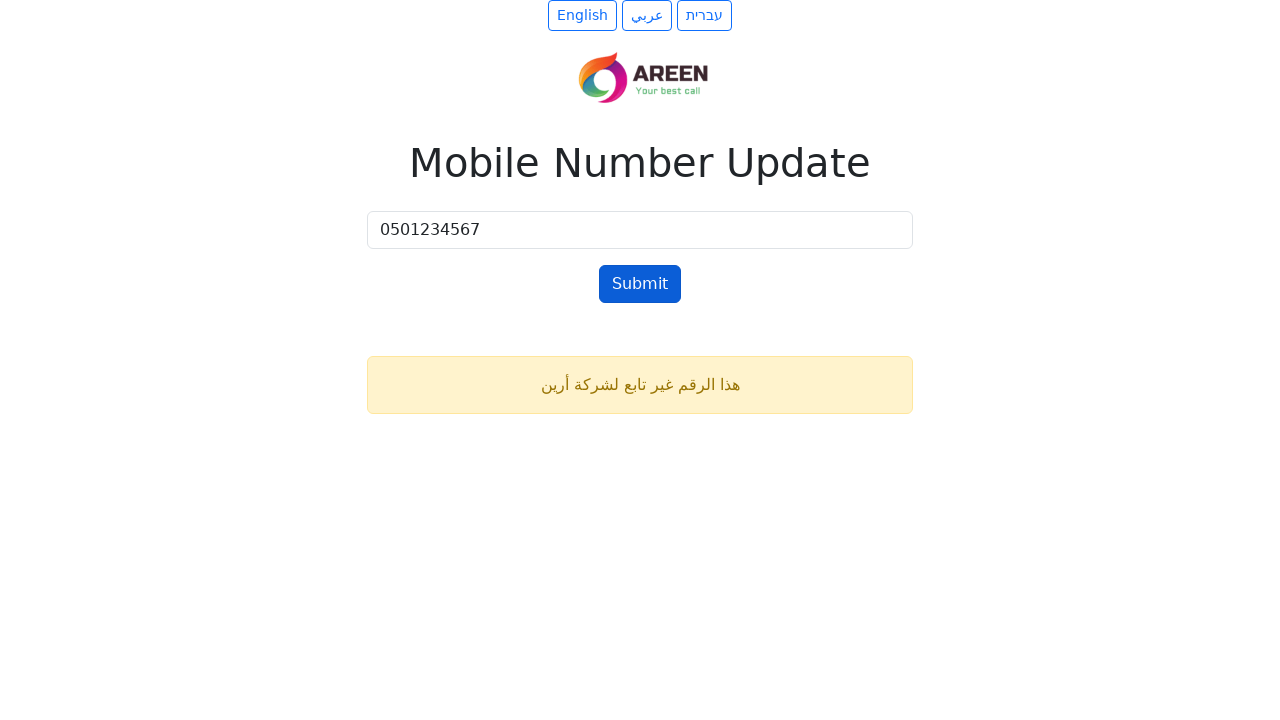

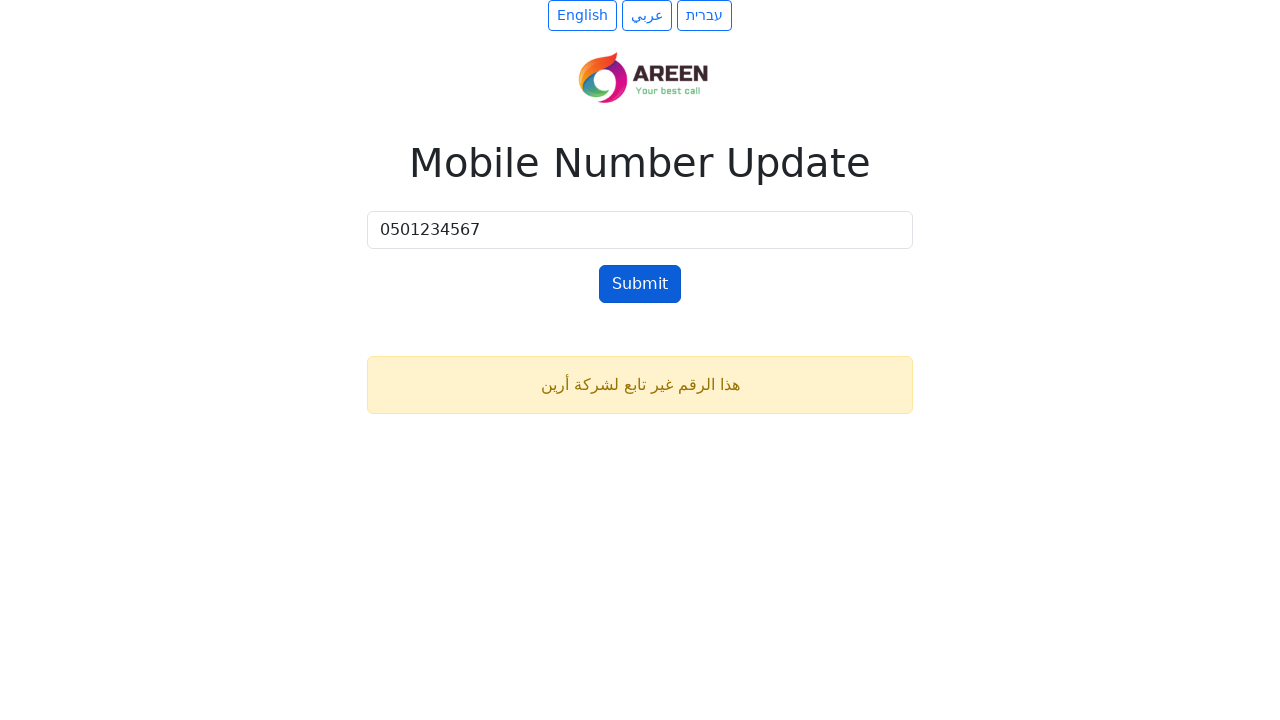